Navigates to Browse Languages section and verifies the table headers are displayed correctly.

Starting URL: http://www.99-bottles-of-beer.net/

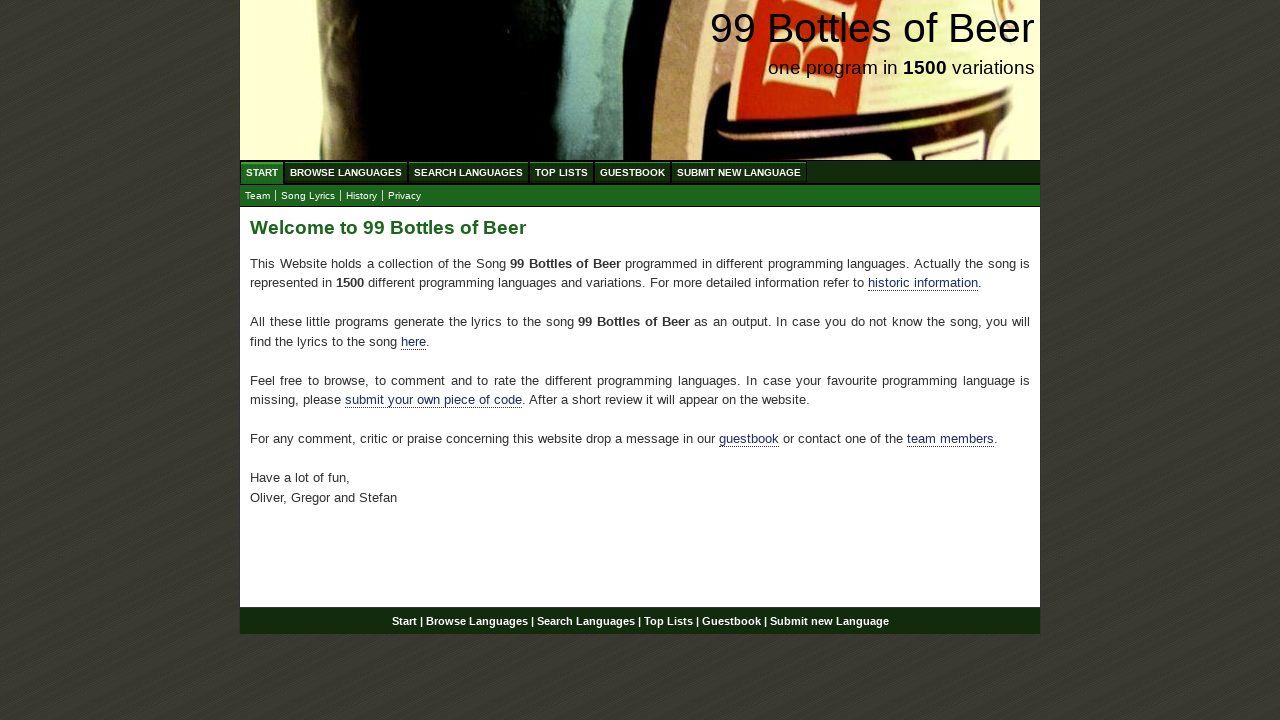

Clicked on Browse Languages menu link at (346, 172) on xpath=//li/a[@href='/abc.html']
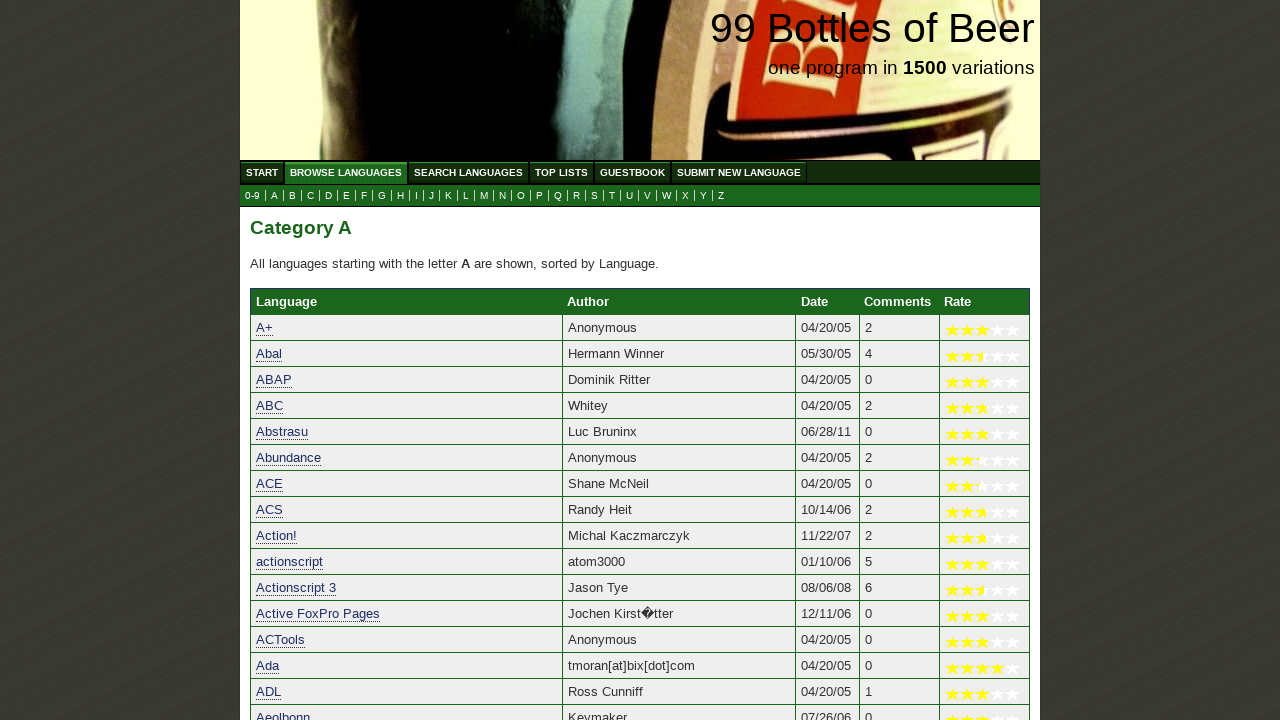

Table headers loaded successfully
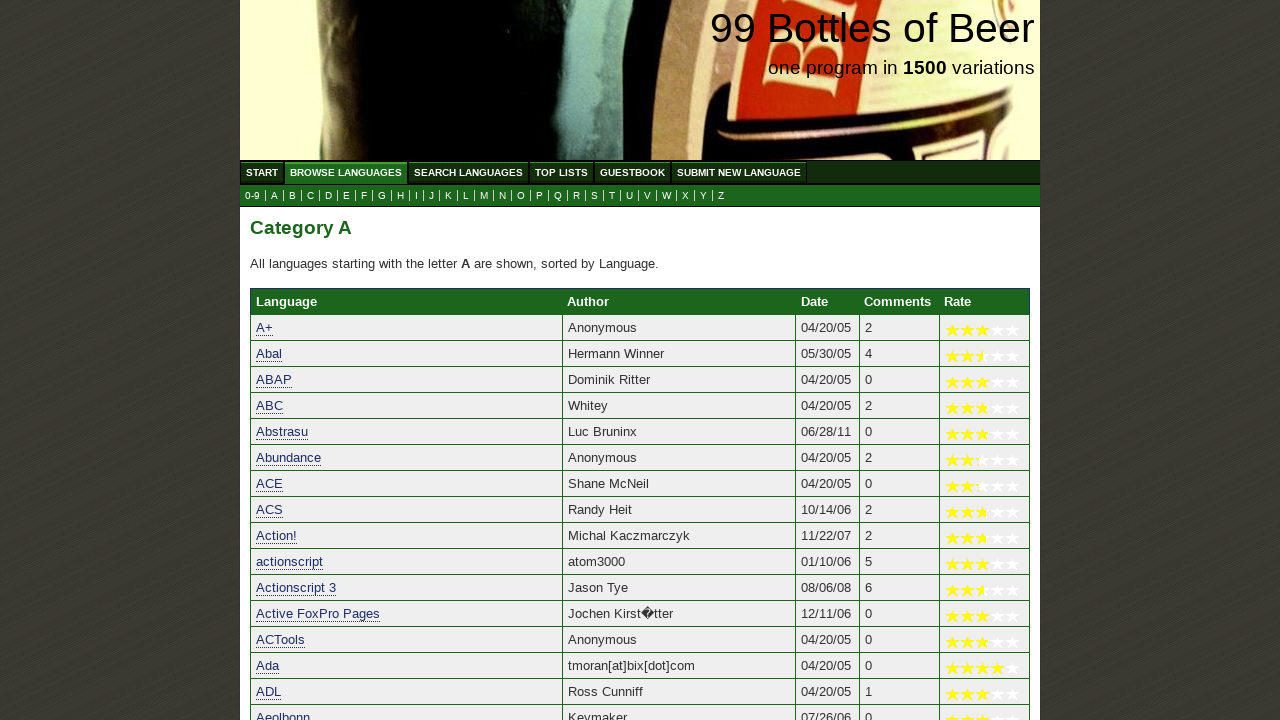

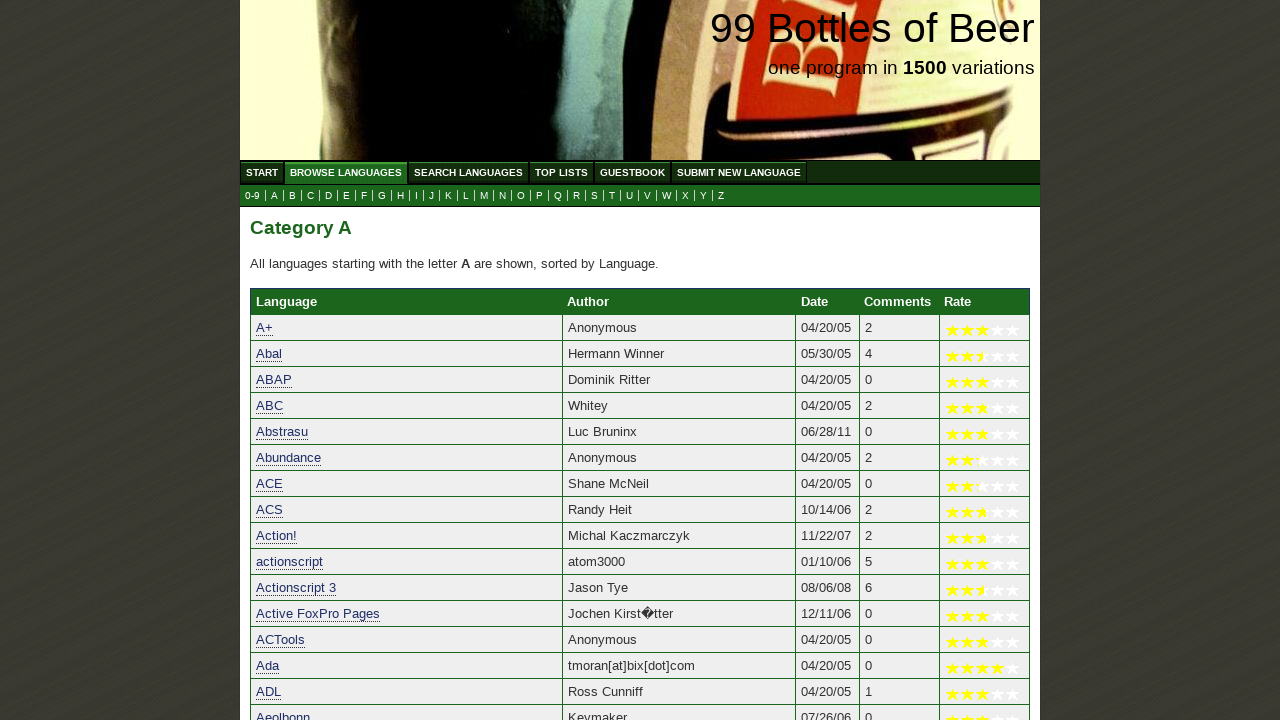